Tests triangle identifier with non-numeric input in side 1 field, expecting an error message

Starting URL: https://testpages.eviltester.com/styled/apps/triangle/triangle001.html

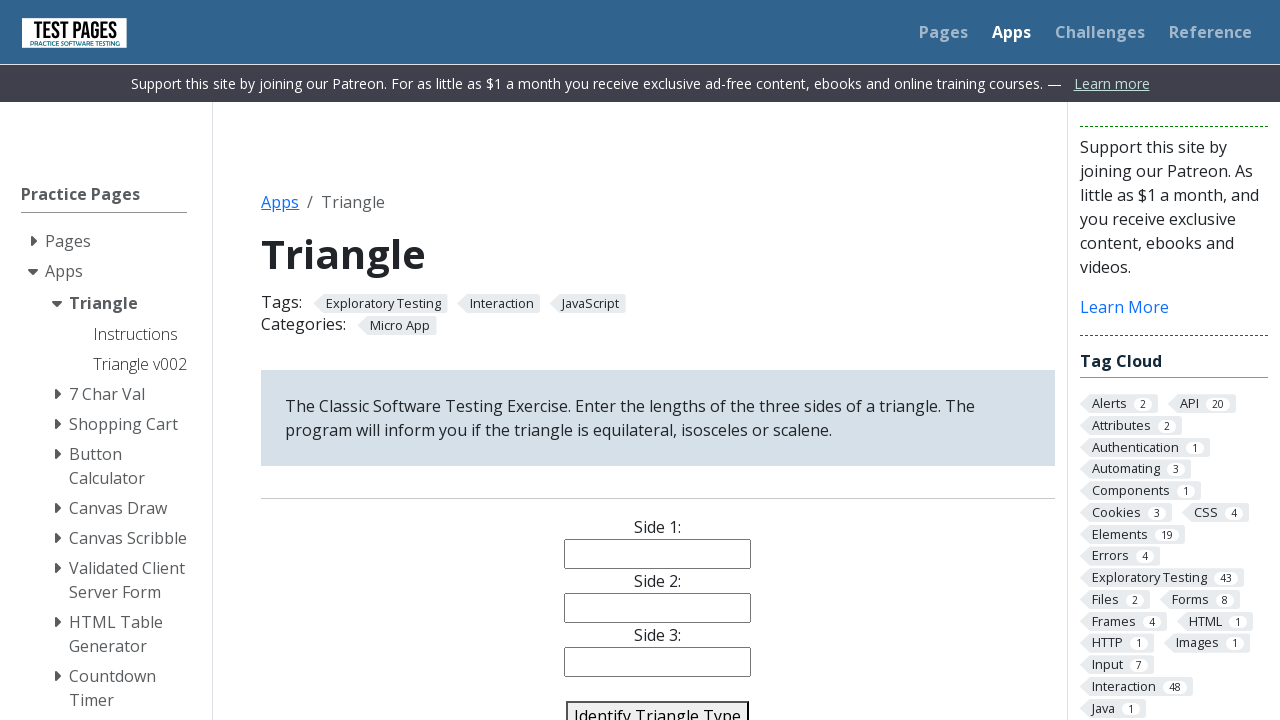

Filled side 1 field with non-numeric value 'a' on #side1
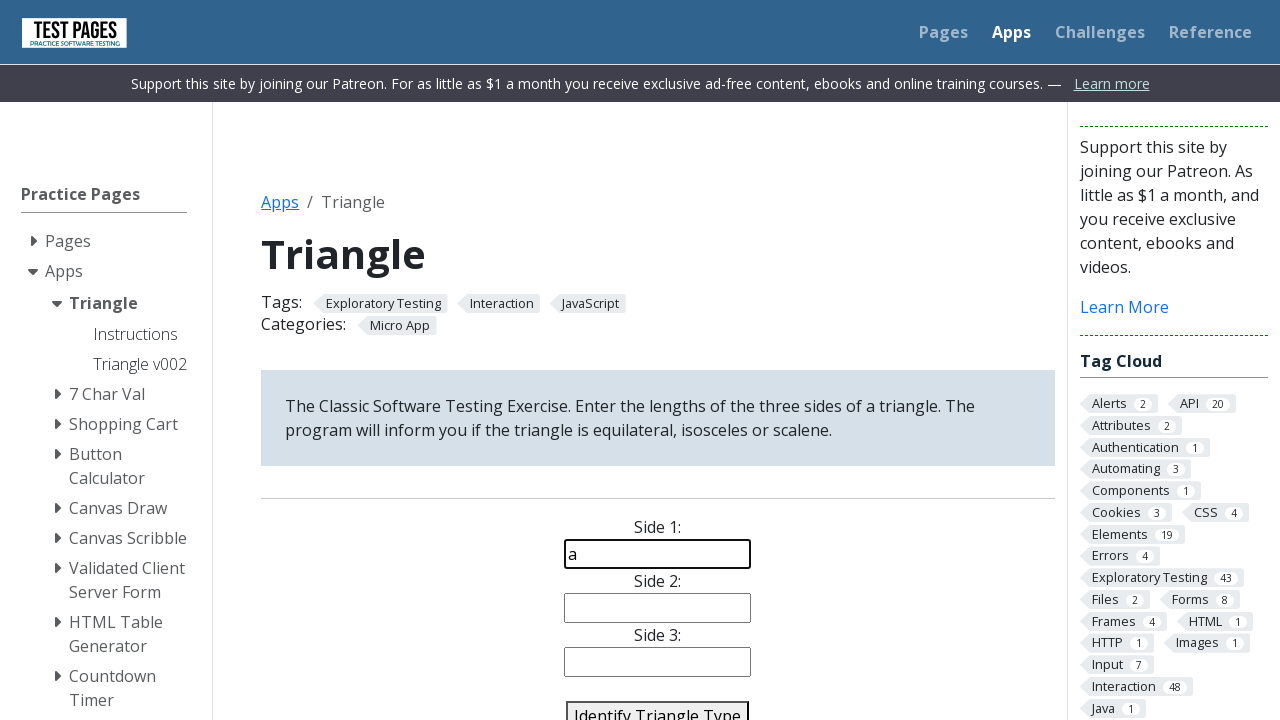

Filled side 2 field with valid number '2' on #side2
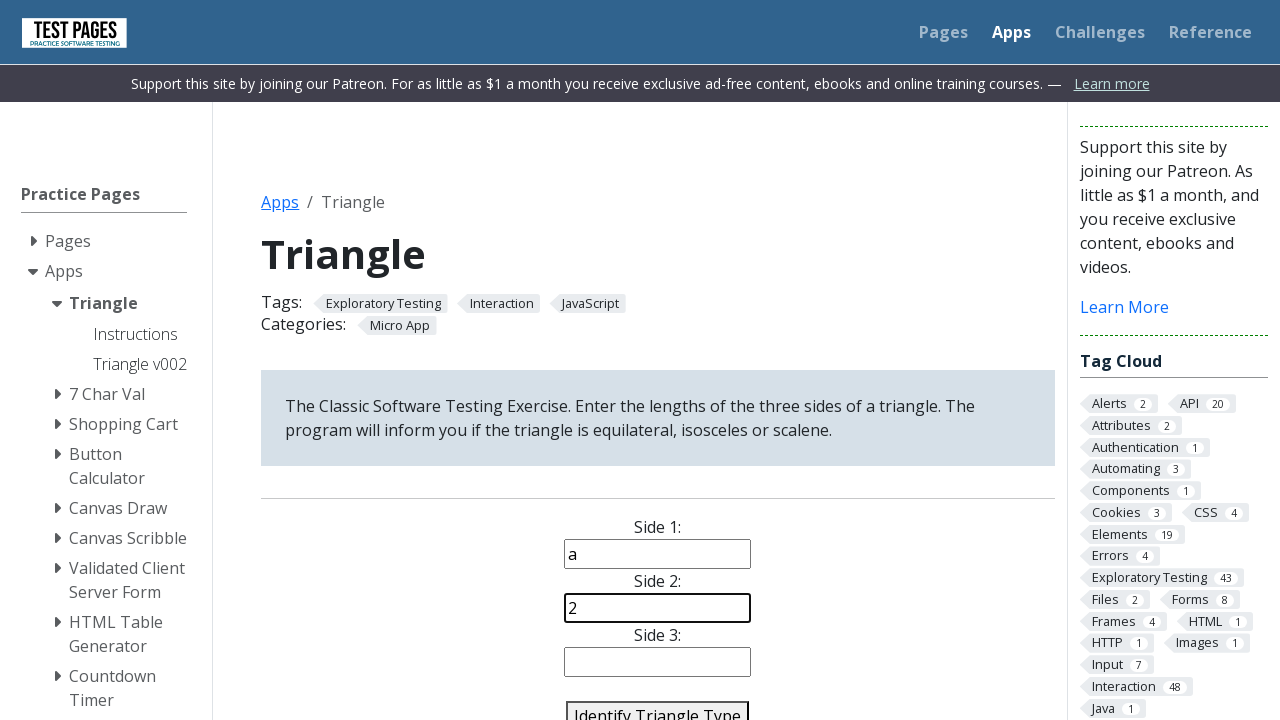

Filled side 3 field with valid number '2' on #side3
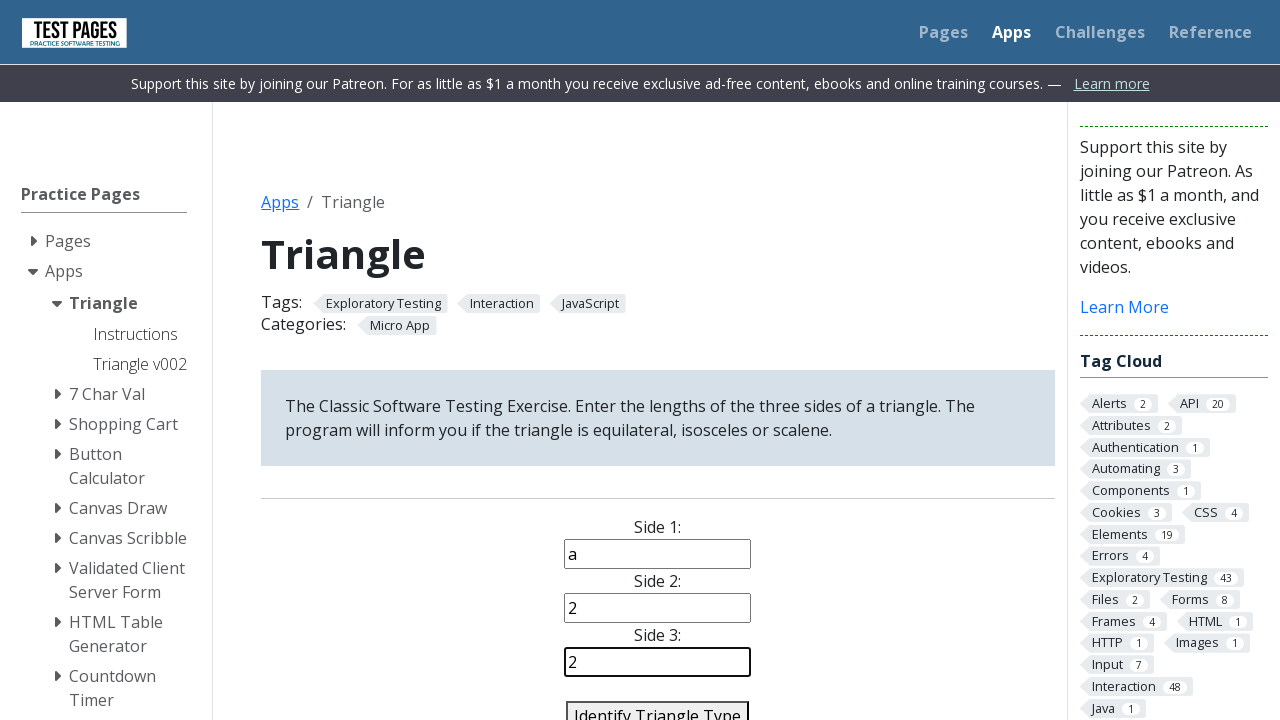

Clicked identify triangle button at (658, 705) on #identify-triangle-action
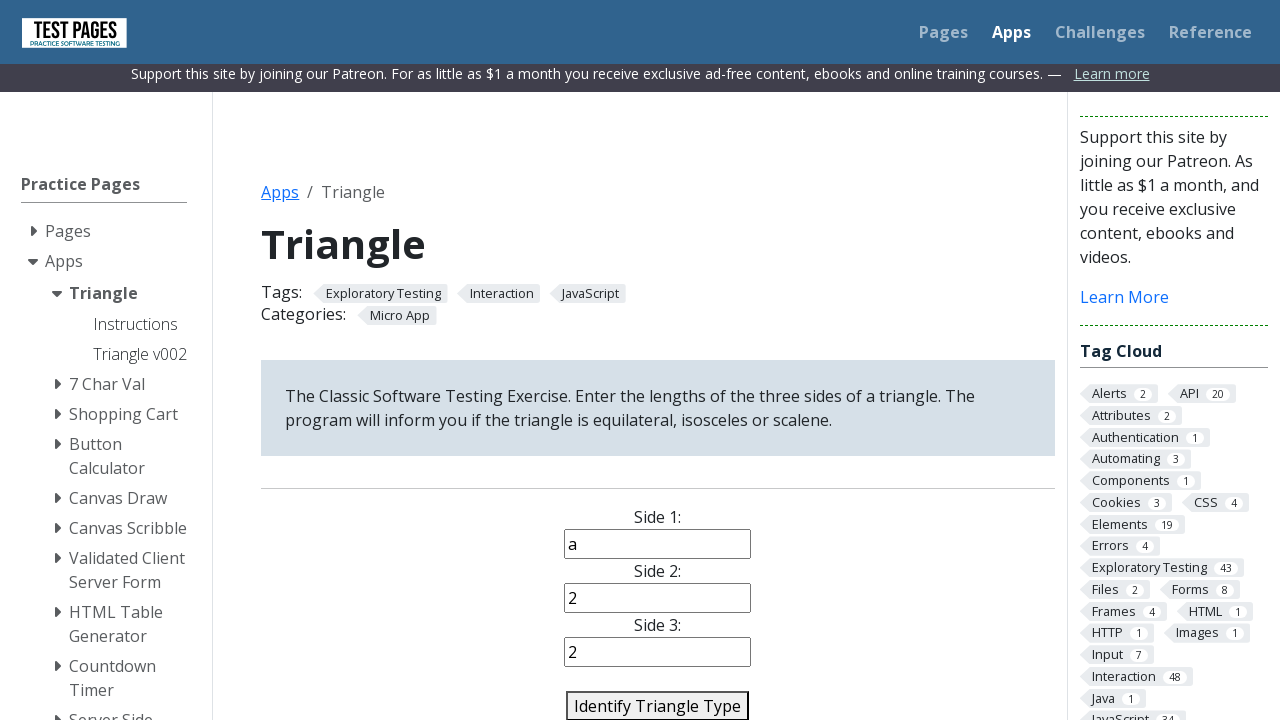

Triangle result element appeared - error message expected for non-numeric input
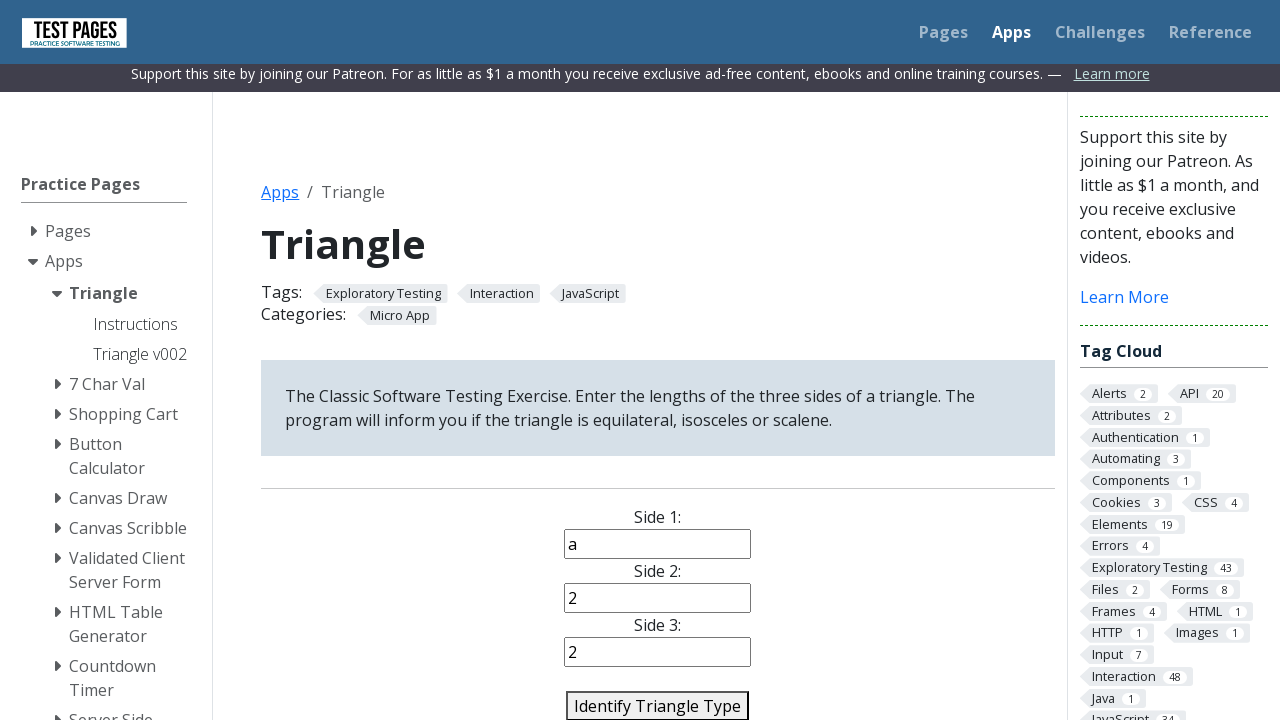

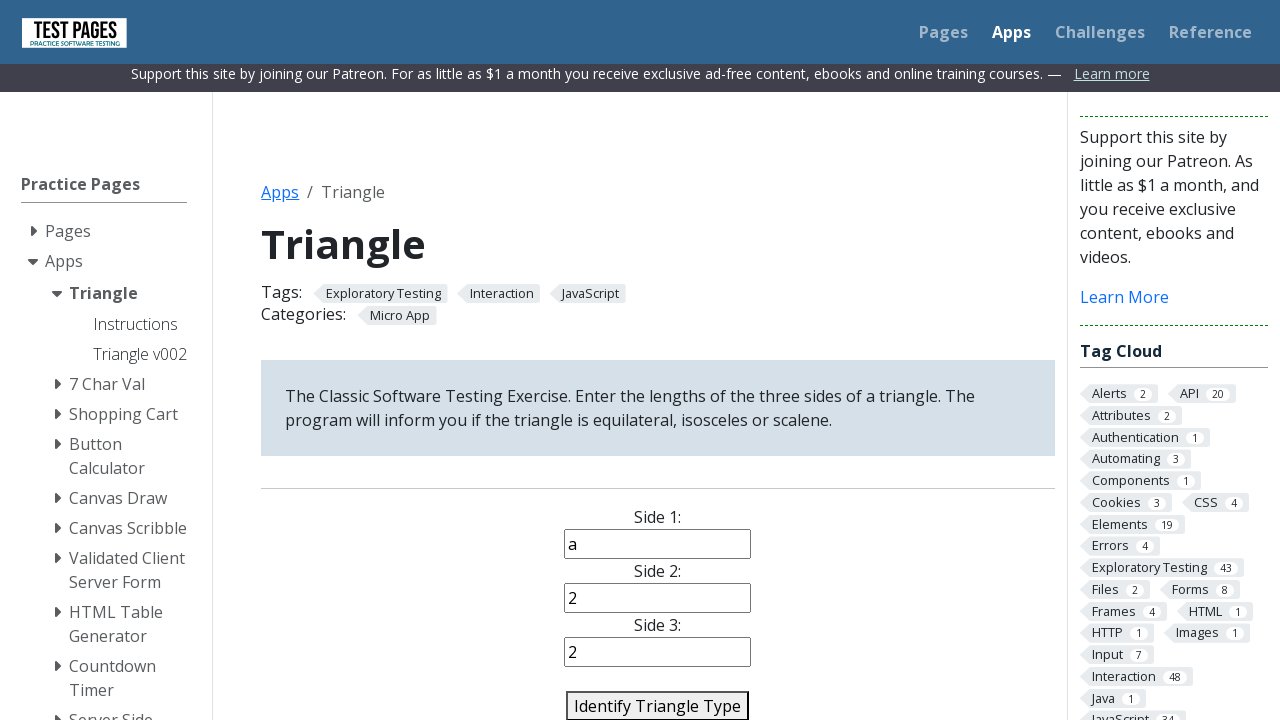